Navigates to Get Started page, hovers over the Node.js language option in the top menu, clicks Java, and verifies the Java documentation is displayed

Starting URL: https://playwright.dev/

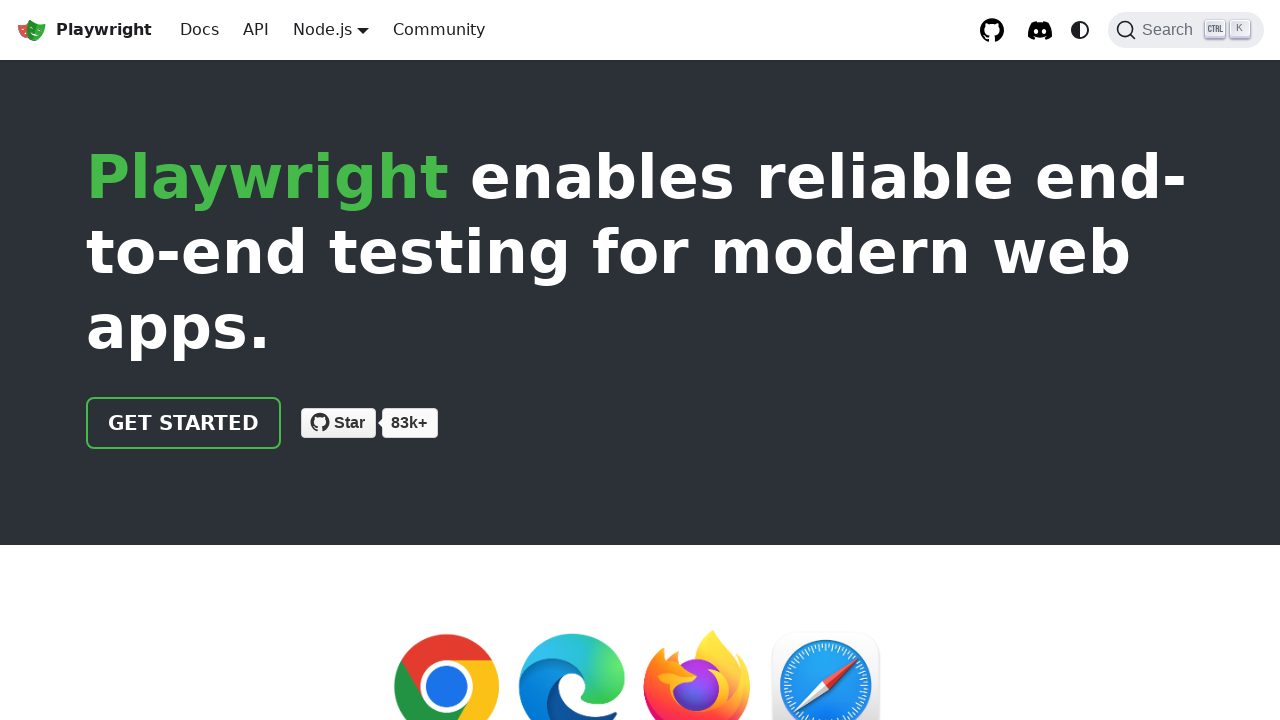

Clicked 'Get started' link at (184, 423) on internal:role=link[name="Get started"i]
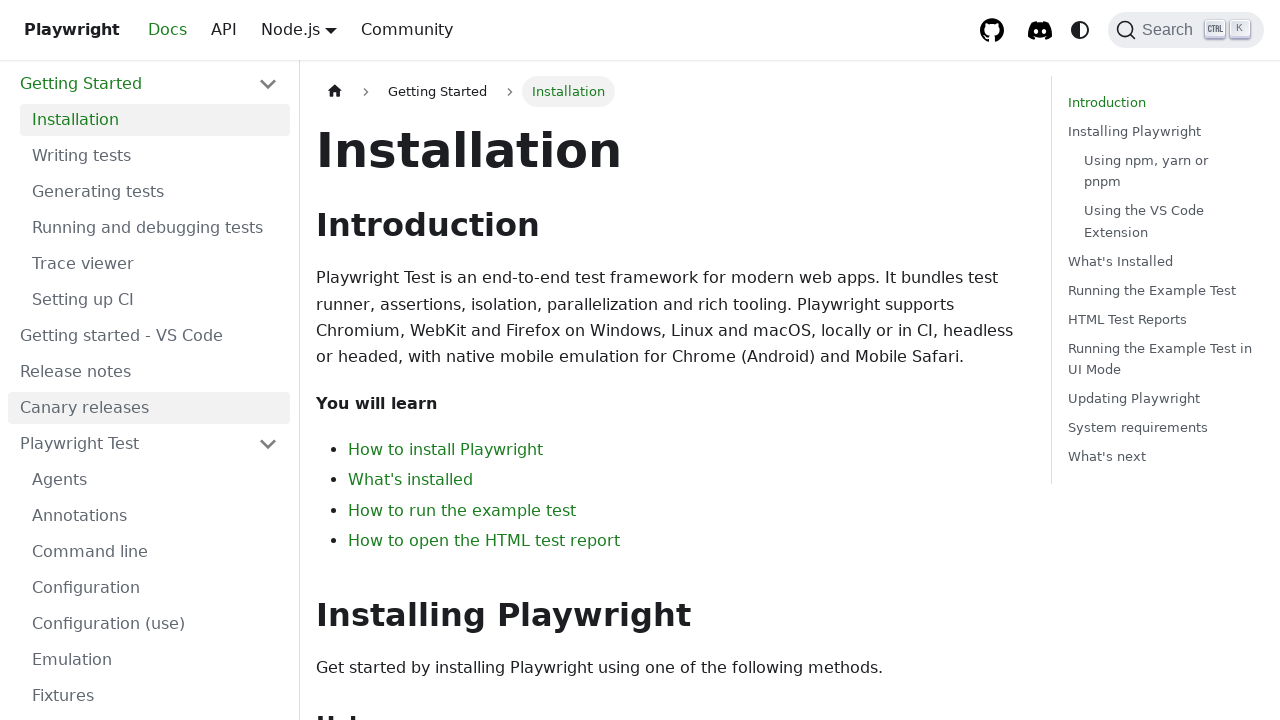

Docs page loaded with intro URL
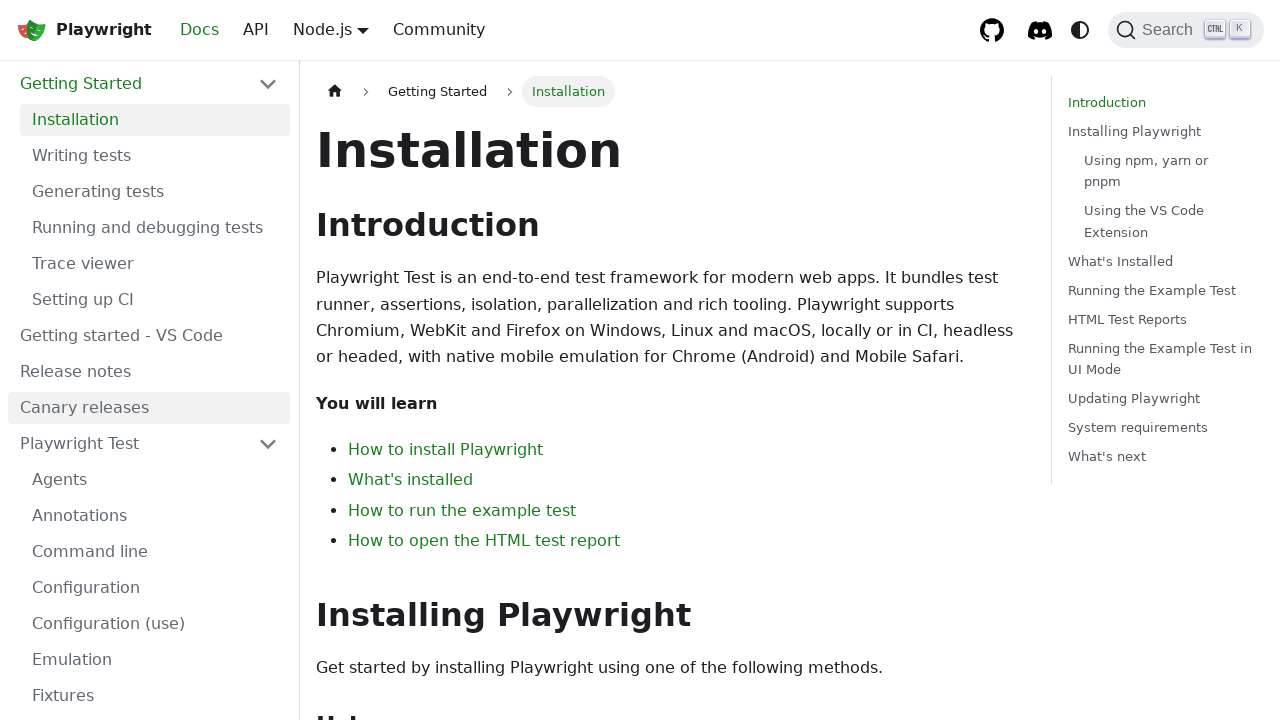

Hovered over Node.js language option in top menu at (322, 29) on internal:role=button[name="Node.js"i]
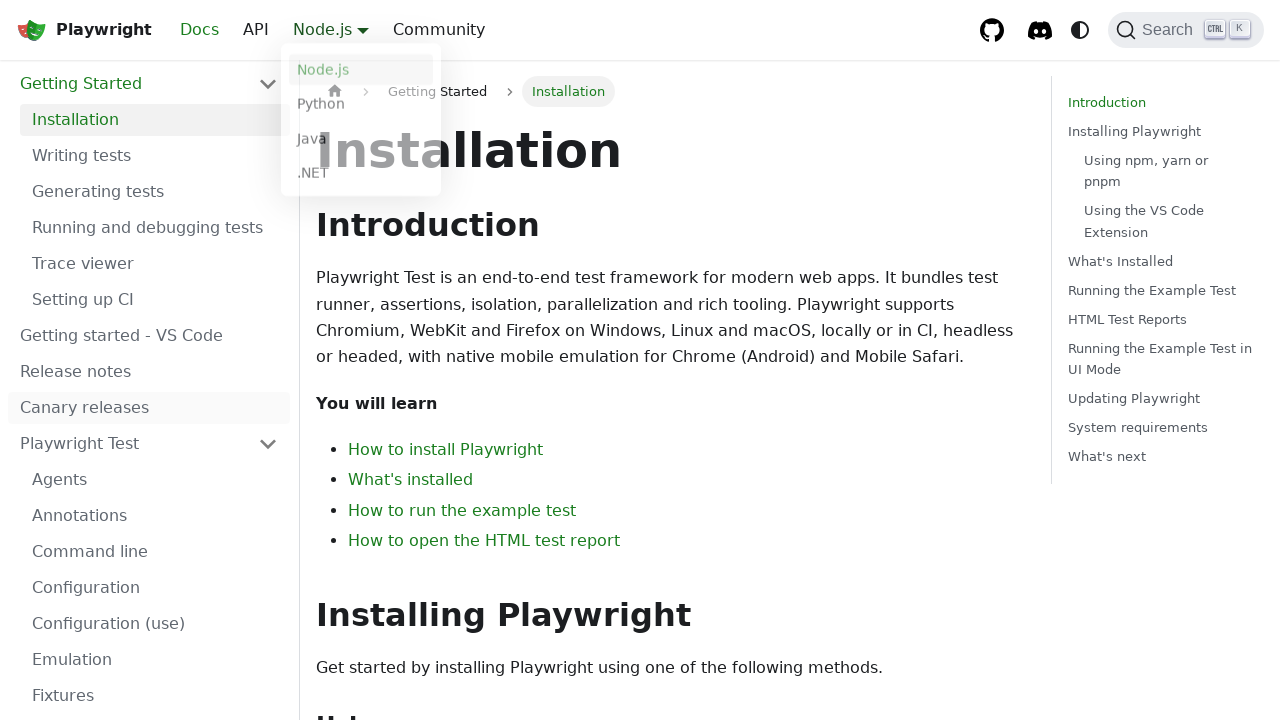

Clicked Java option from language dropdown at (361, 142) on internal:role=link[name="Java"s]
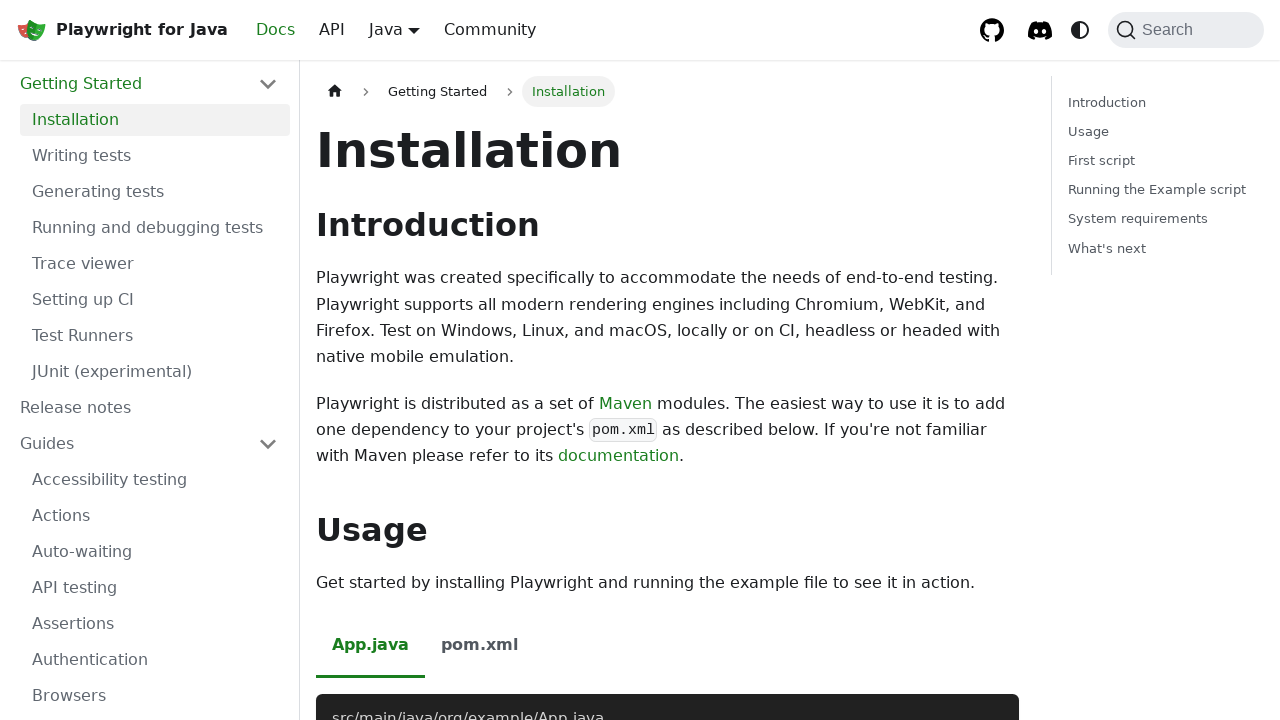

Navigated to Java documentation page
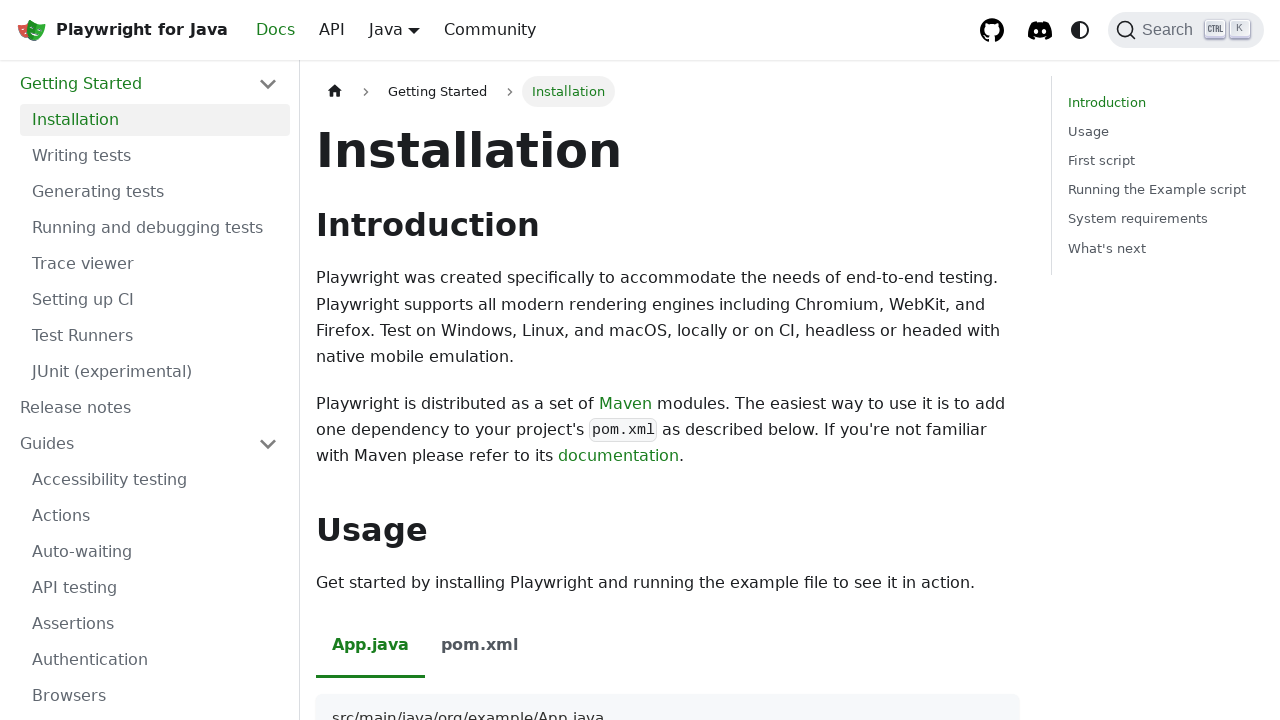

Java documentation content is visible on page
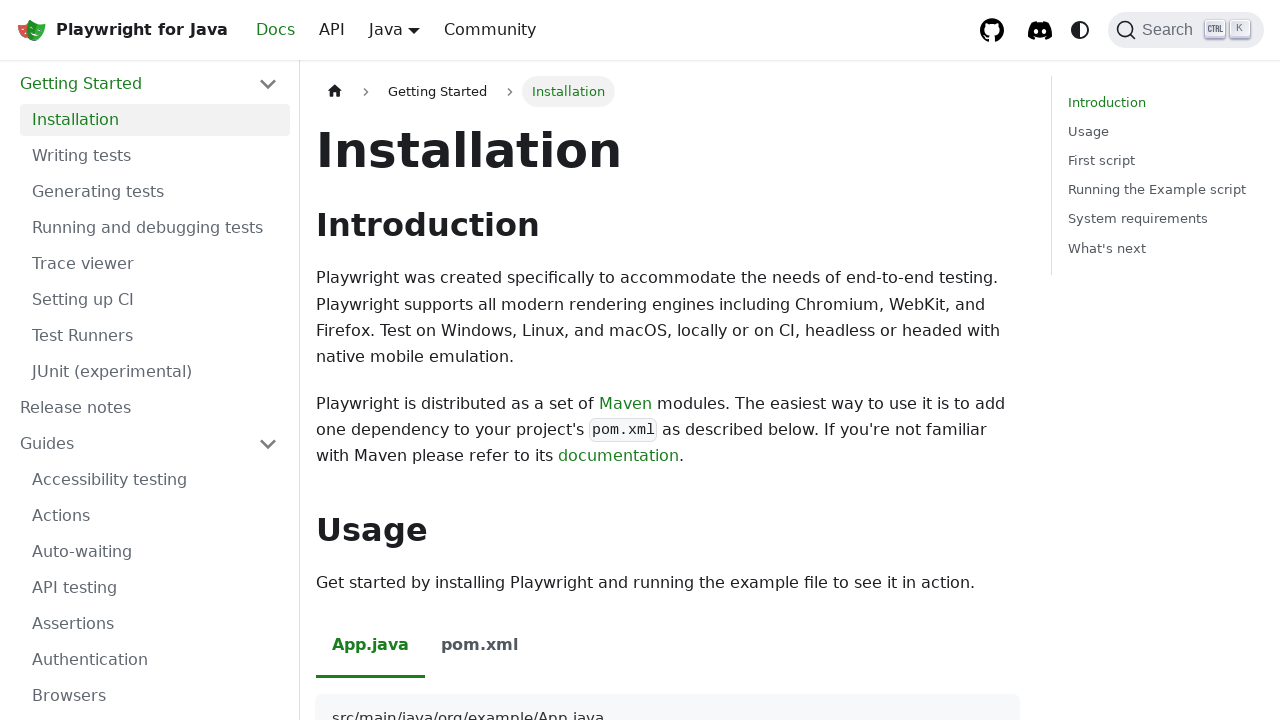

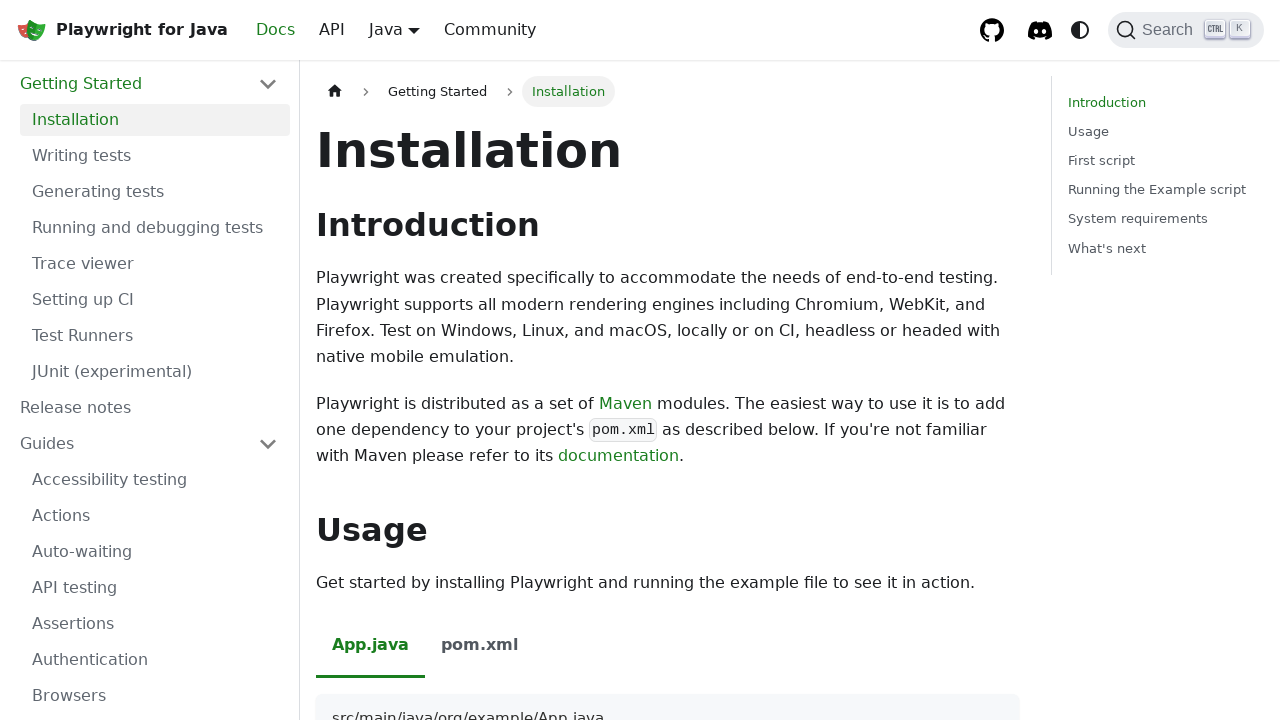